Tests drag and drop functionality on jQuery UI demo page by dragging an element by offset and then to a target element

Starting URL: http://jqueryui.com/droppable

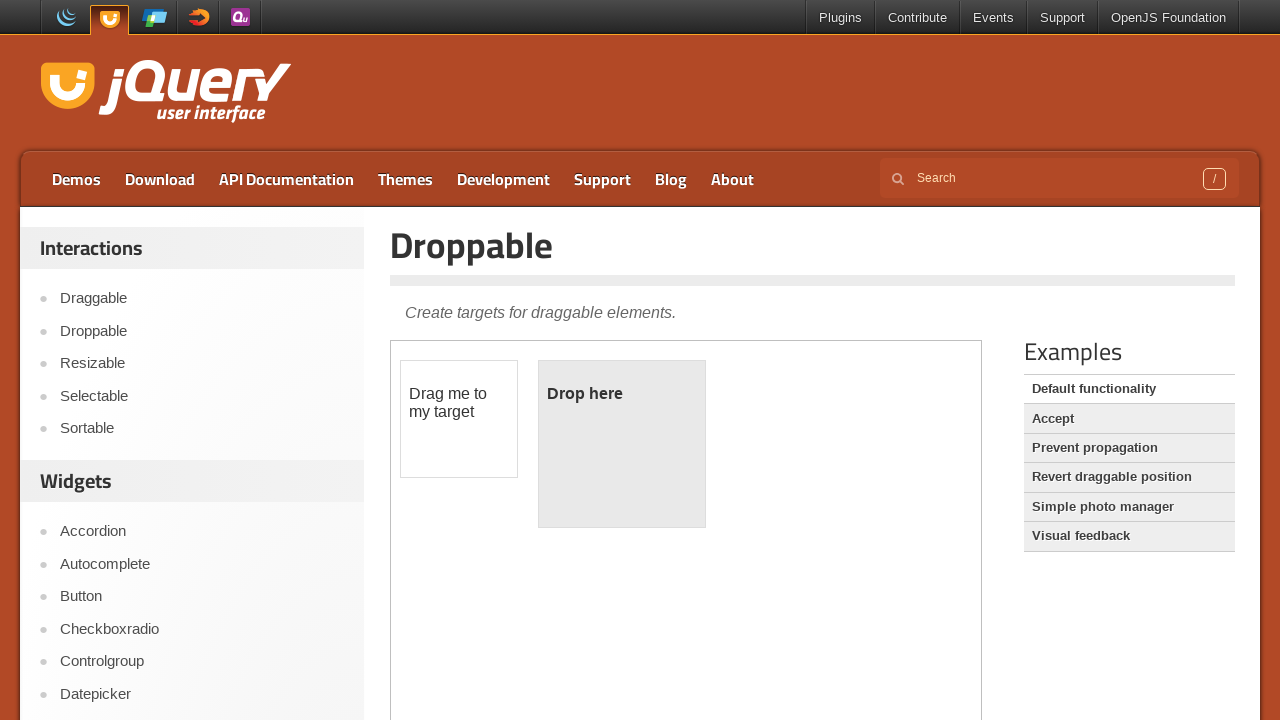

Located iframe containing drag and drop demo
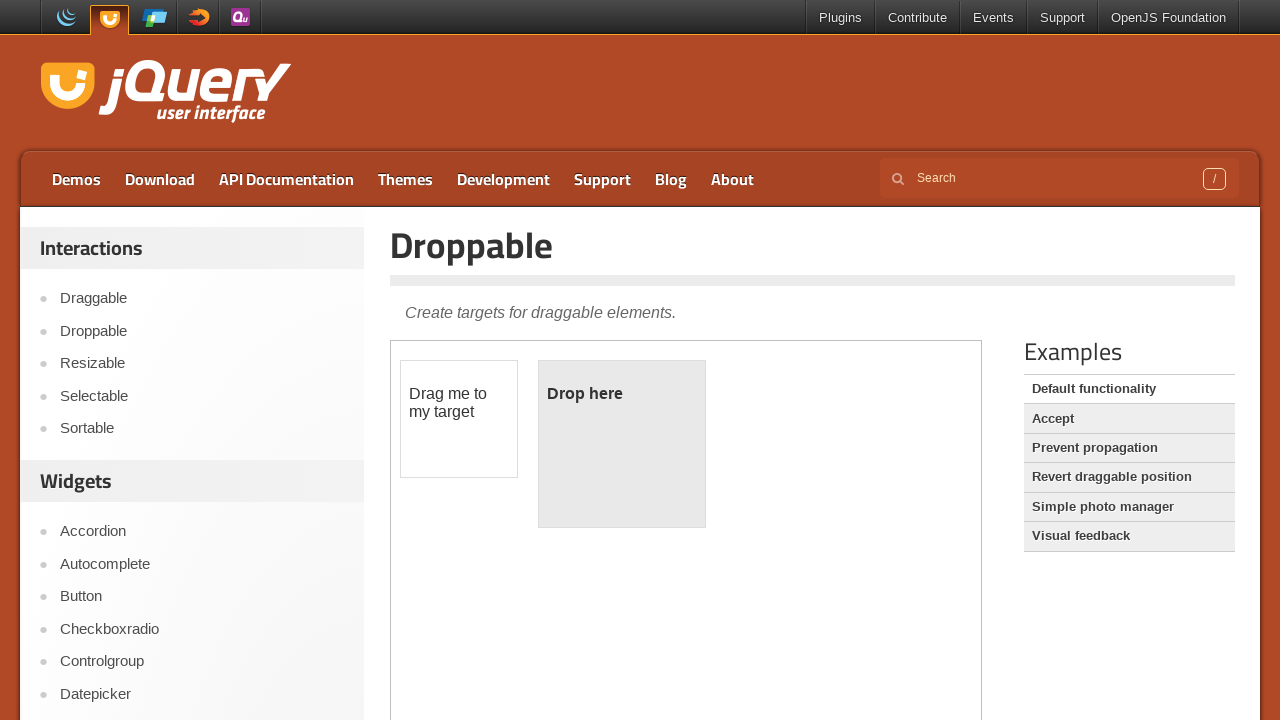

Located draggable element with ID 'draggable'
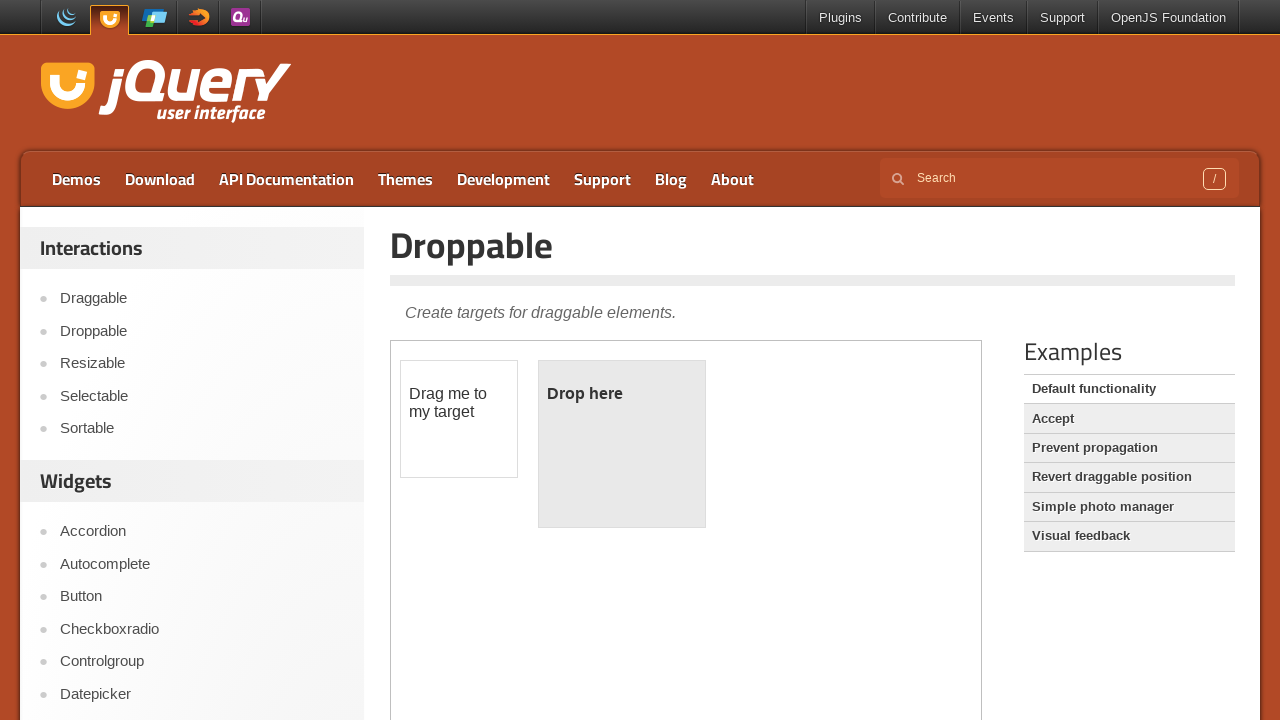

Located droppable target element with ID 'droppable'
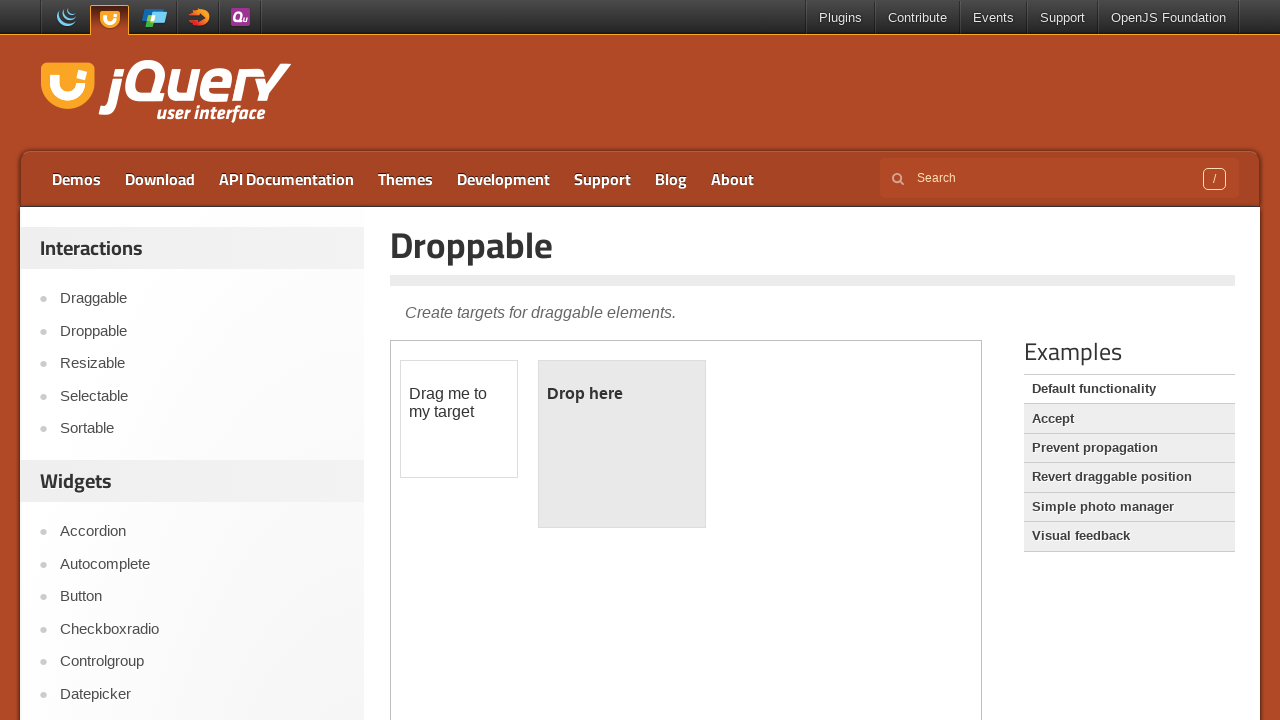

Dragged draggable element by offset (100, 100) at (501, 461)
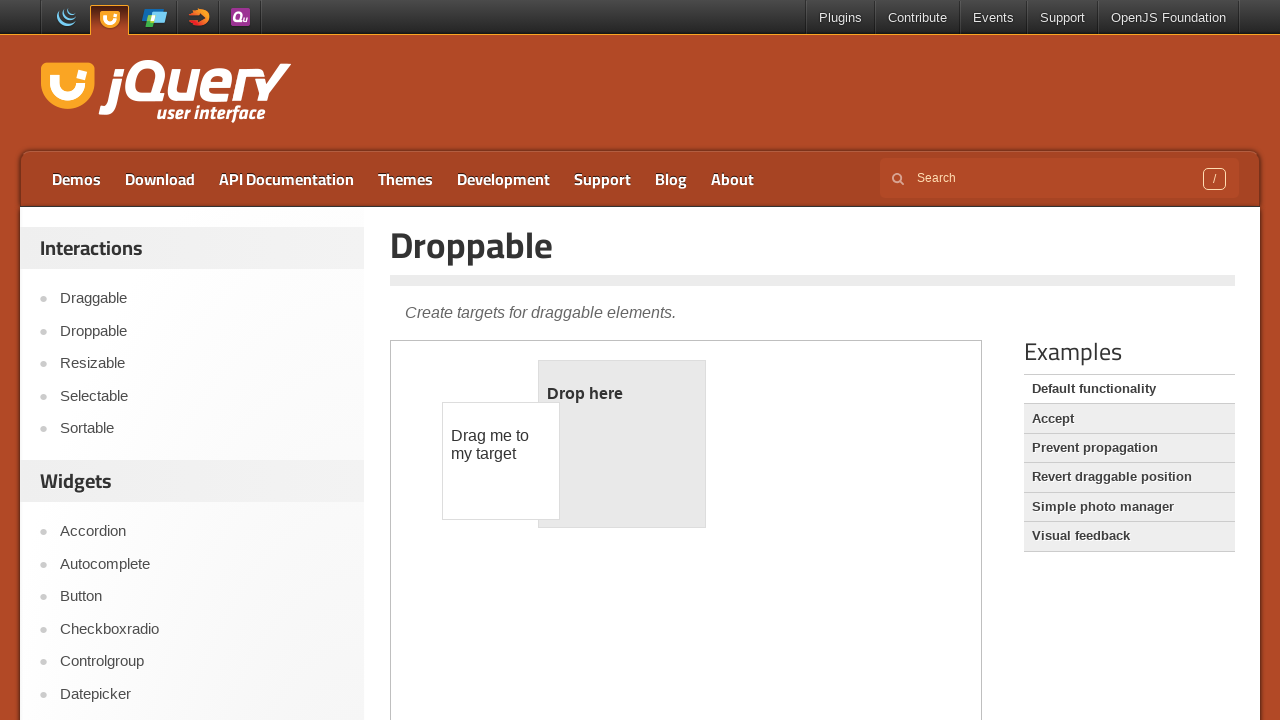

Waited 2000ms between drag actions
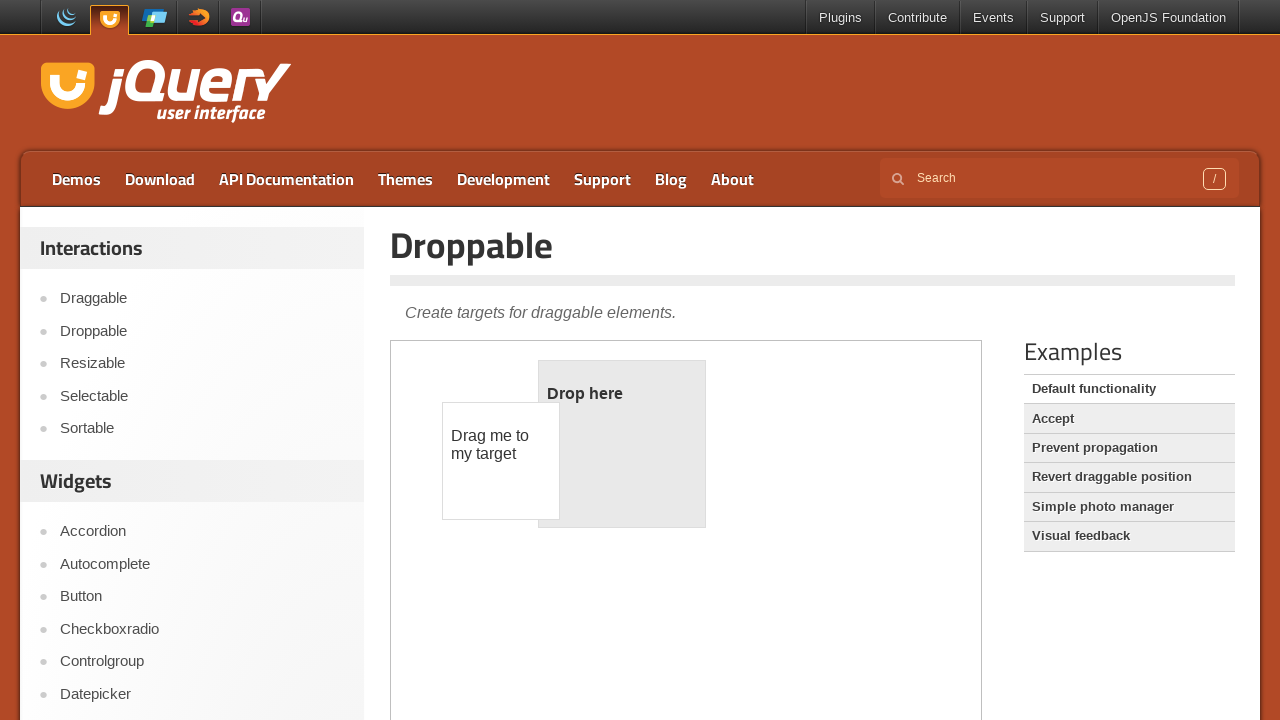

Dragged draggable element to droppable target at (622, 444)
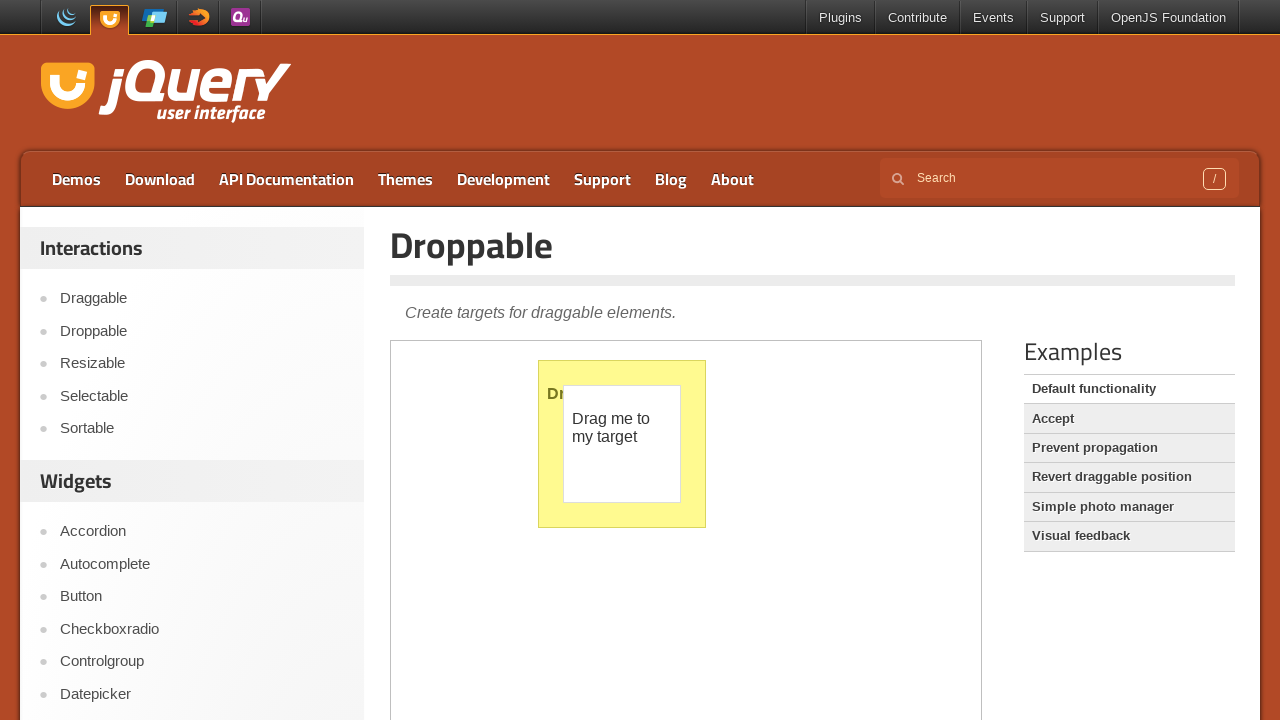

Waited 2000ms after dropping element on target
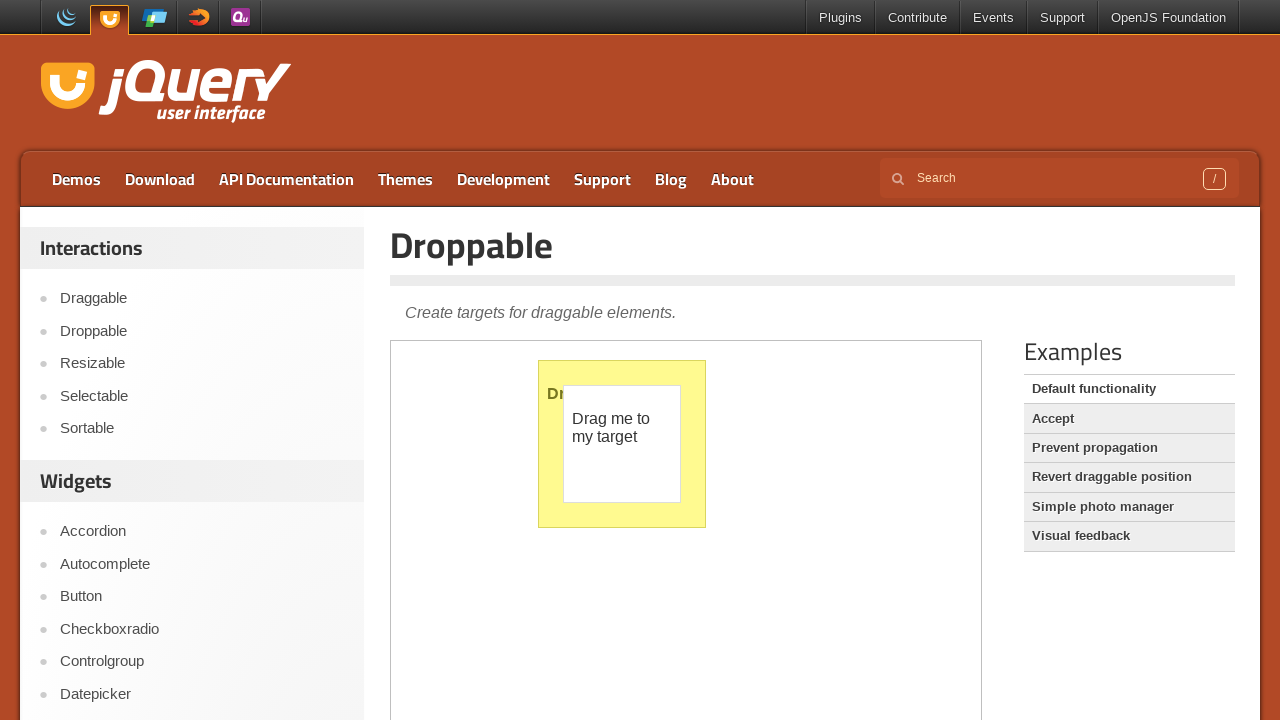

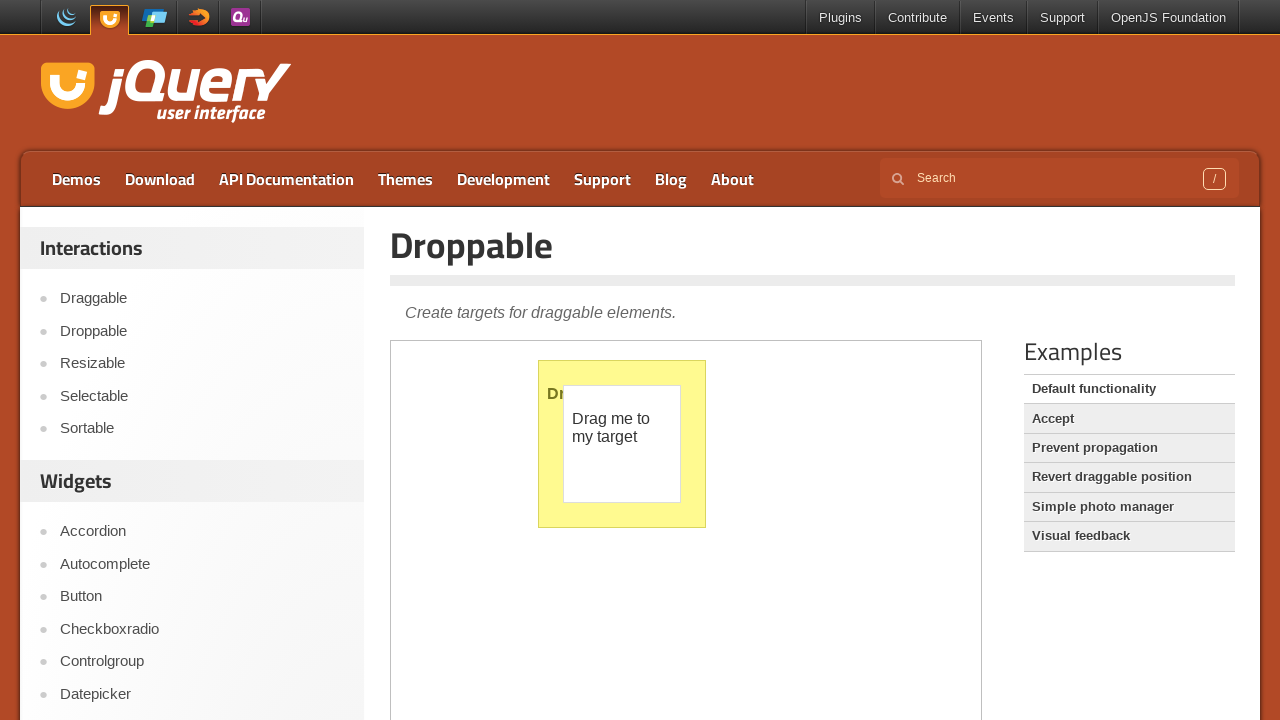